Calculates the sum of two numbers displayed on the page and selects the result from a dropdown menu before submitting

Starting URL: http://suninjuly.github.io/selects2.html

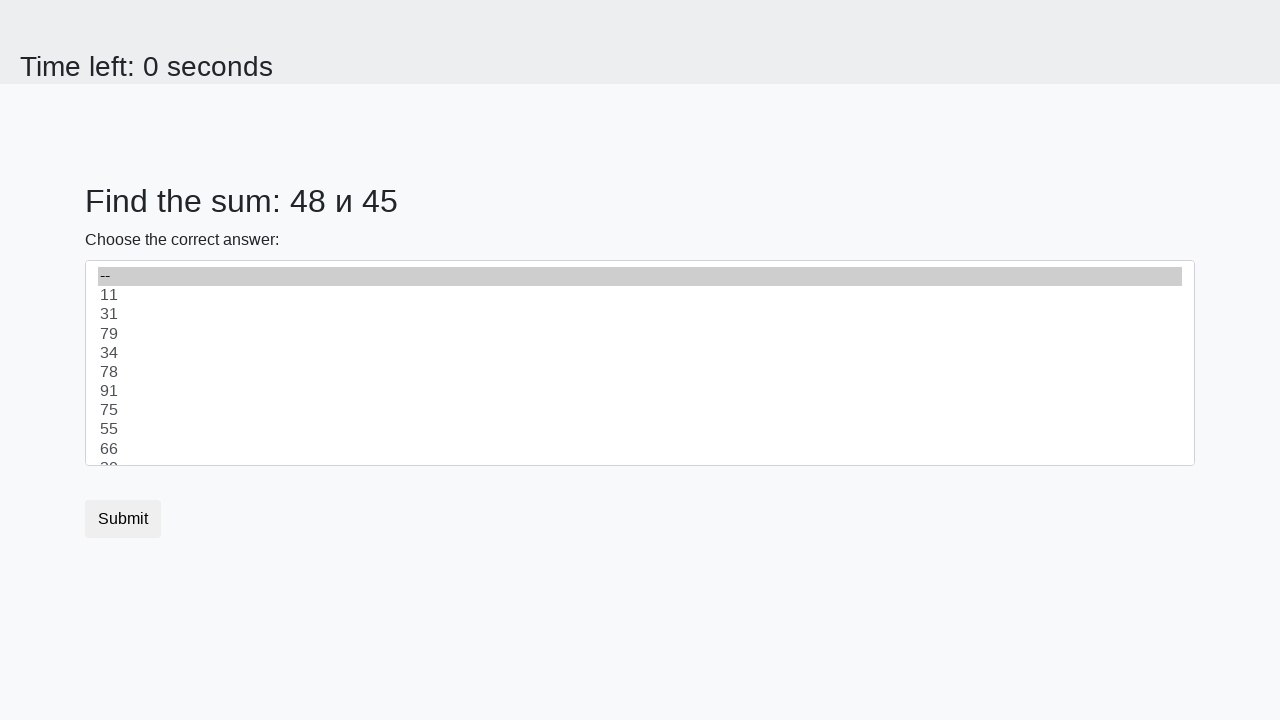

Retrieved first number from #num1 element
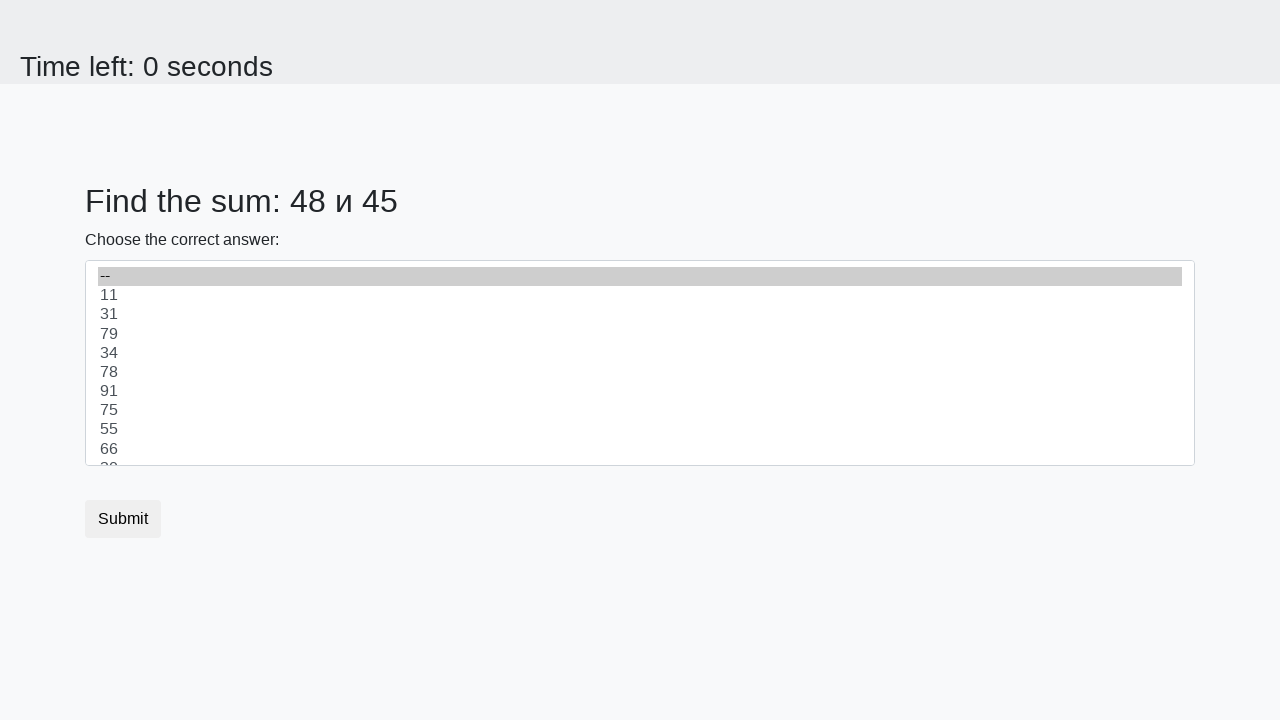

Retrieved second number from #num2 element
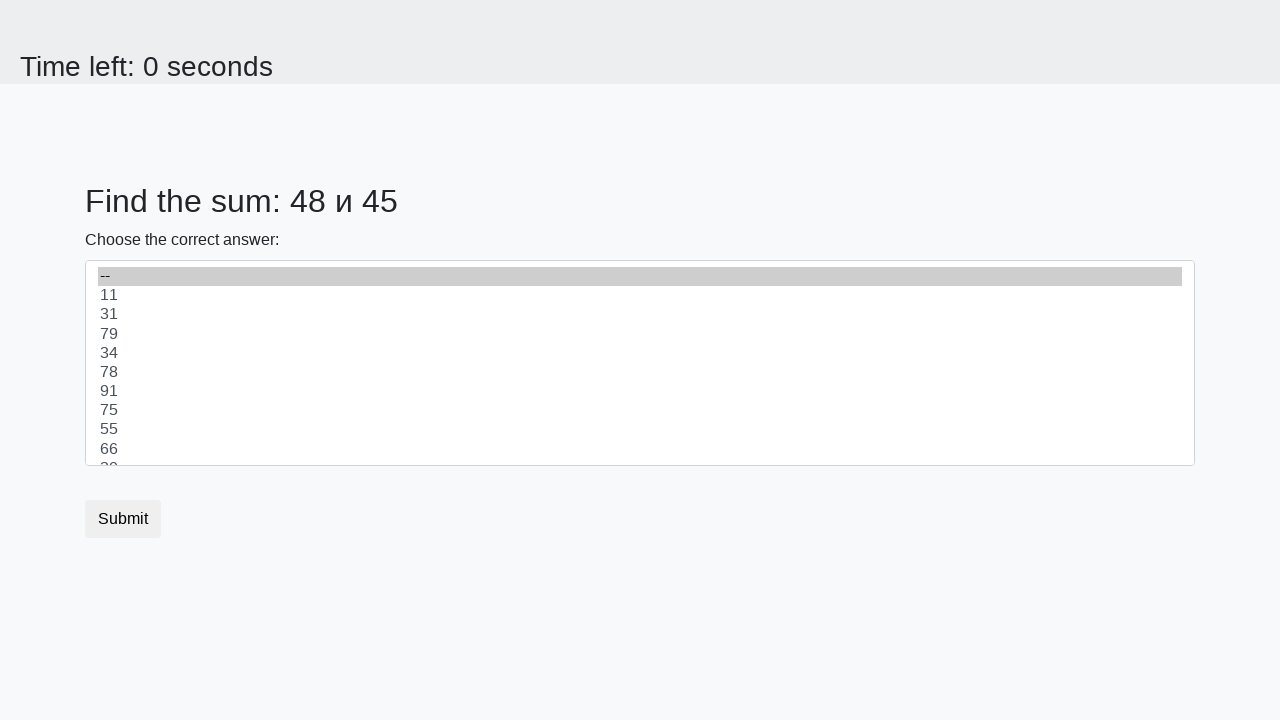

Calculated sum: 48 + 45 = 93
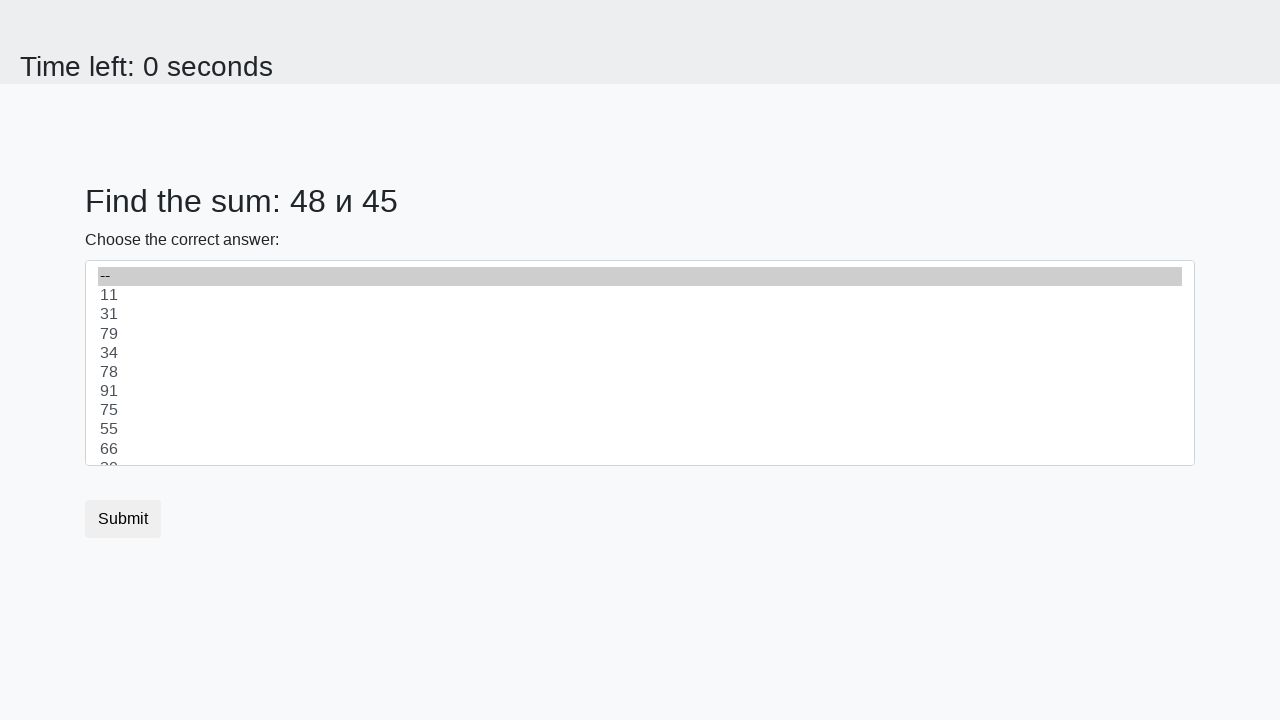

Selected calculated result '93' from dropdown menu on select
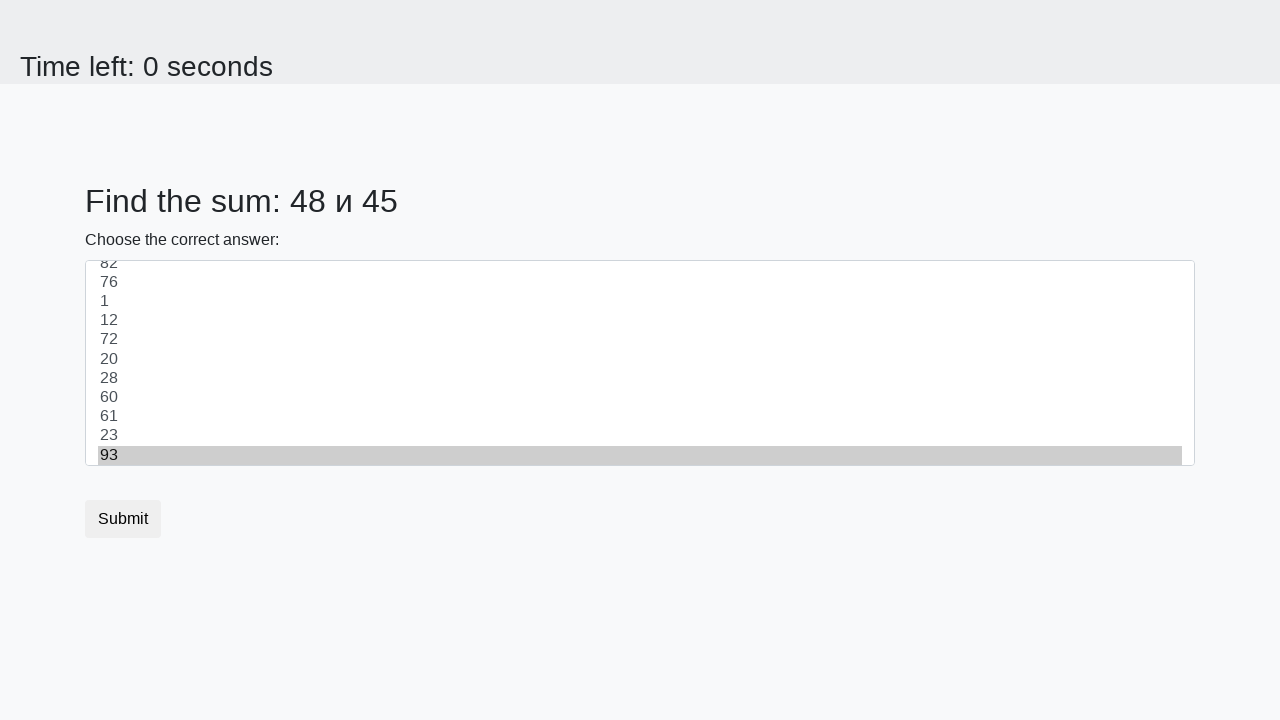

Clicked submit button at (123, 519) on button.btn
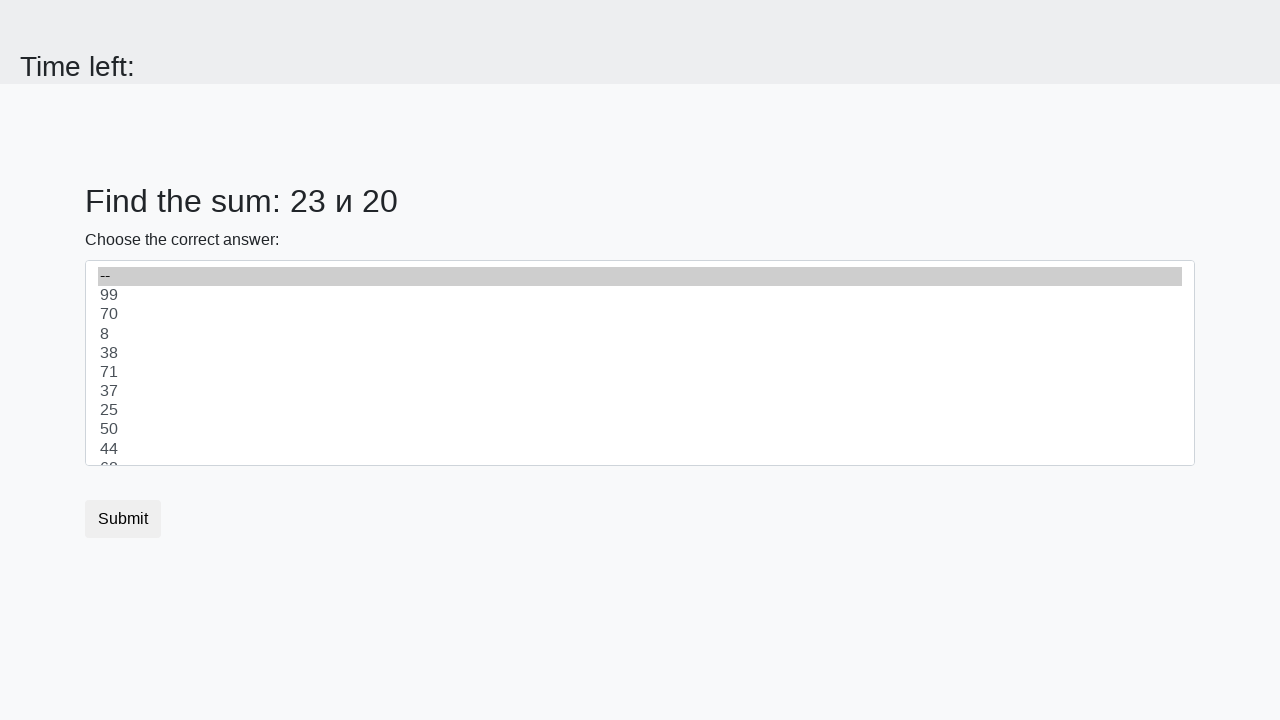

Waited 1 second for result page to load
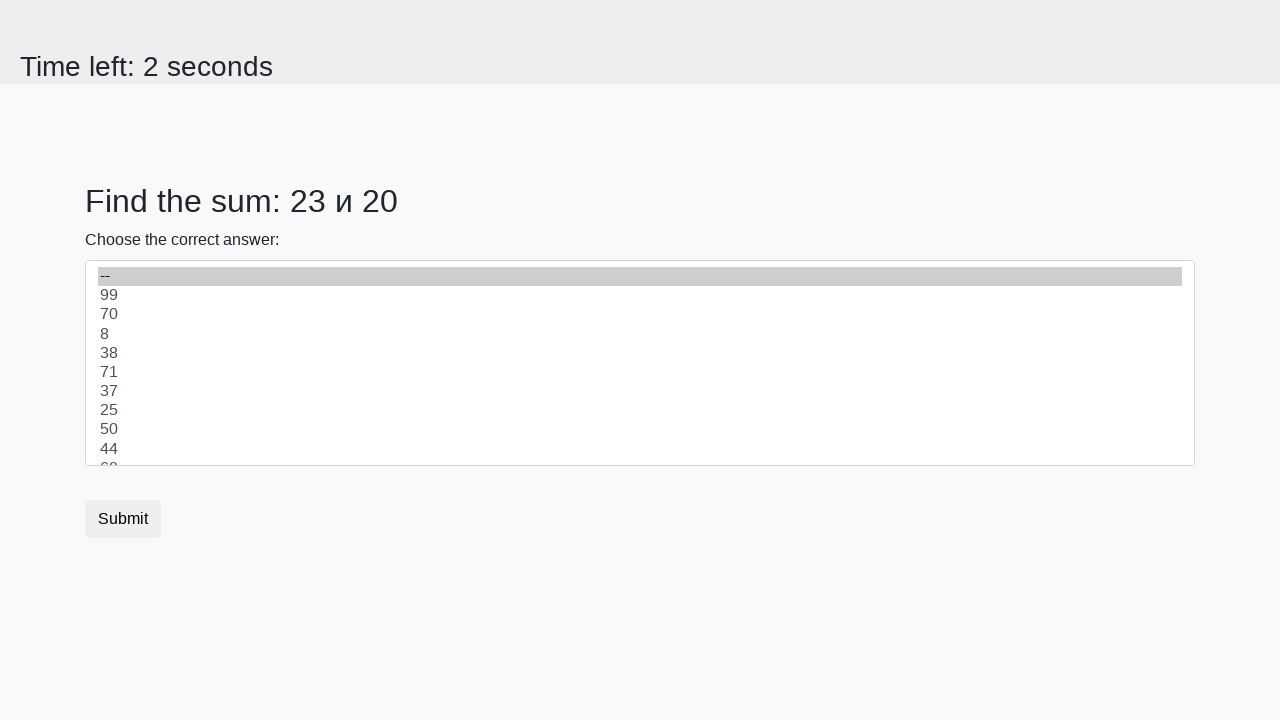

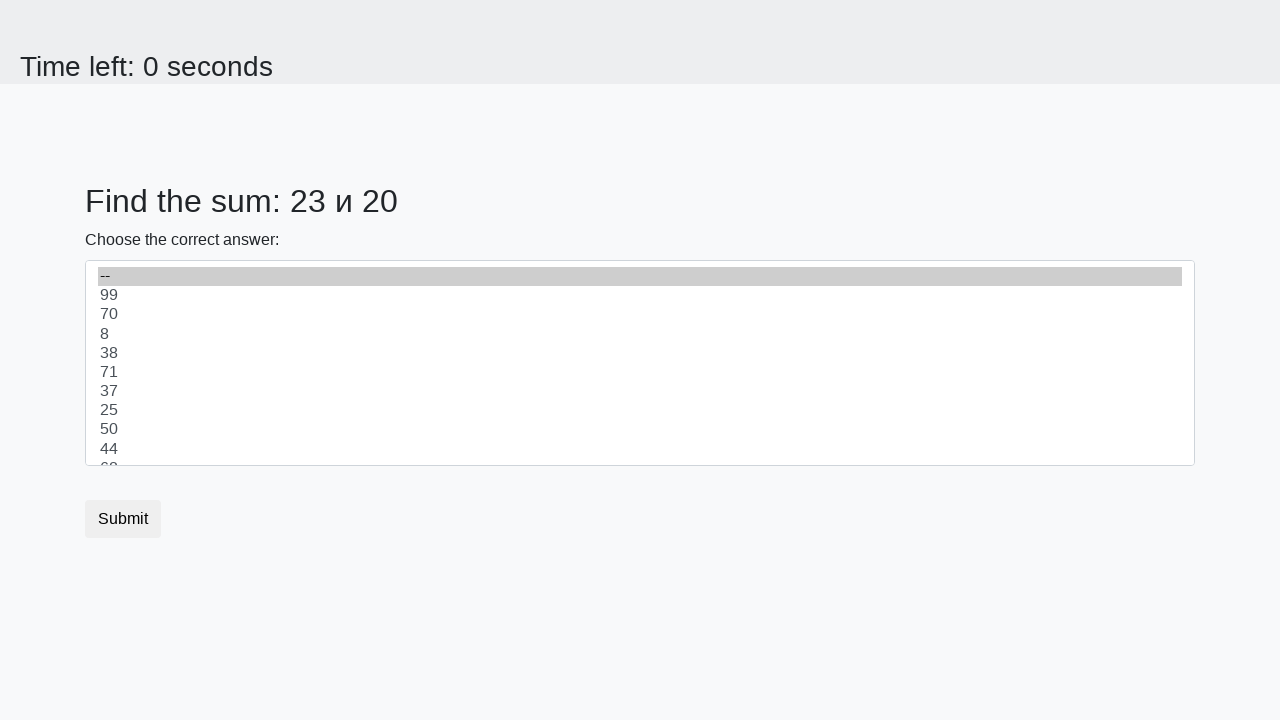